Navigates to the DemoBlaze website and verifies that product price information is displayed for Sony Xperia Z5

Starting URL: https://www.demoblaze.com/

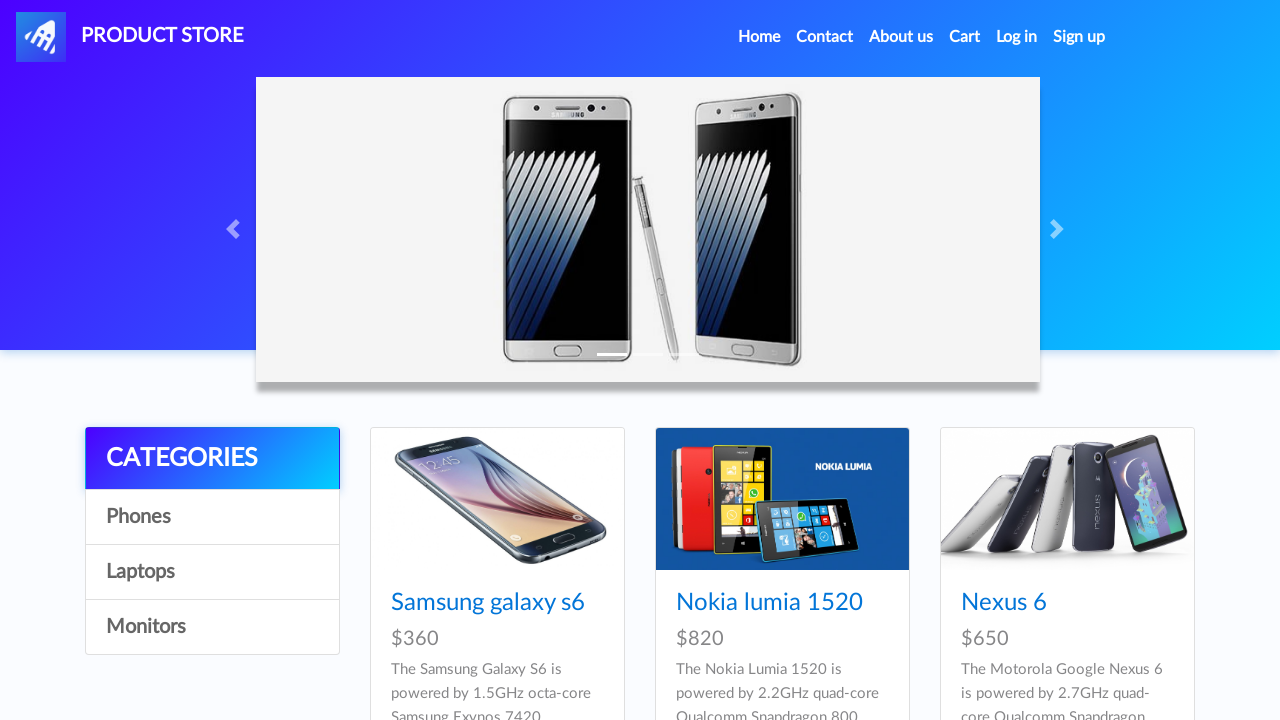

Waited for Sony Xperia Z5 price element to load in product grid
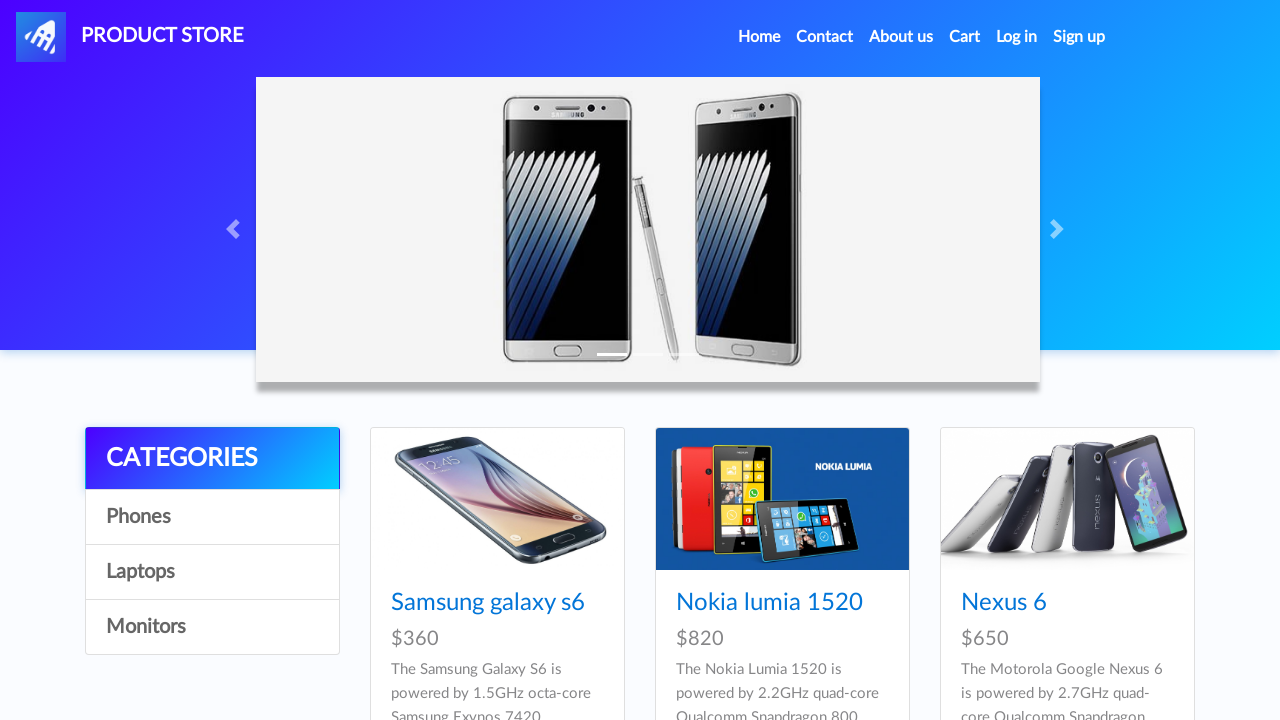

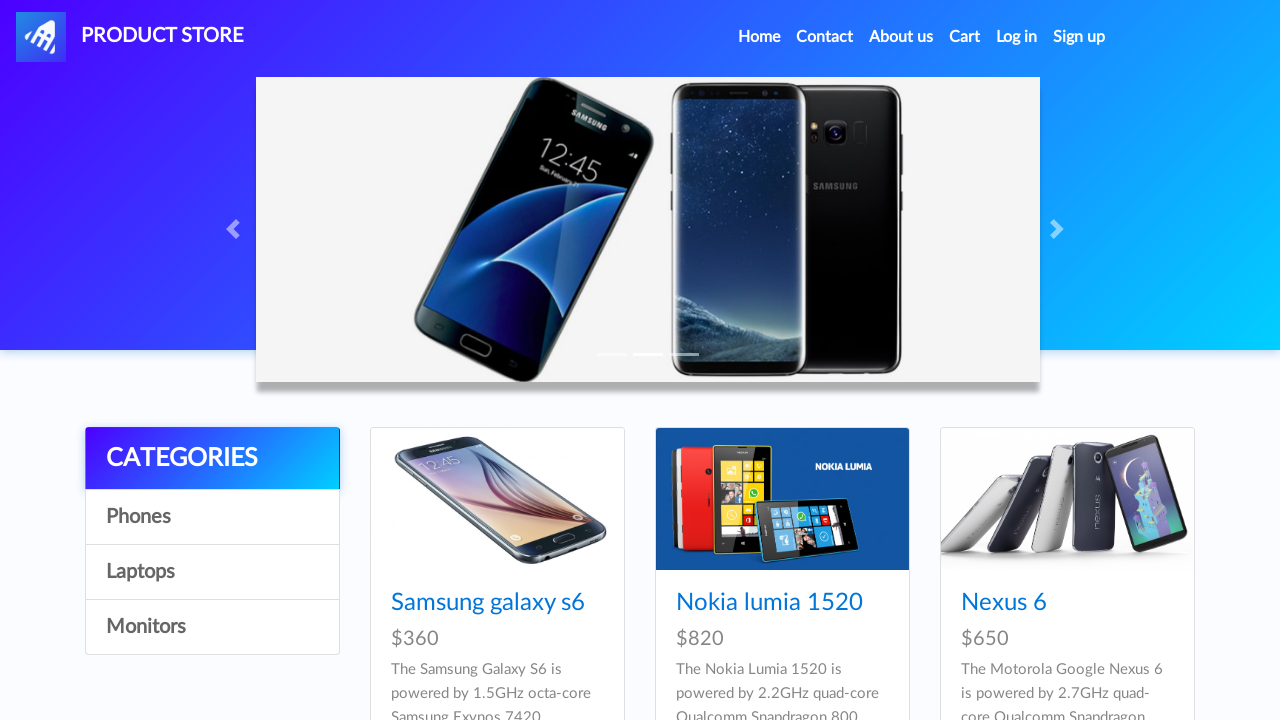